Tests browser back button navigation between filter views

Starting URL: https://demo.playwright.dev/todomvc

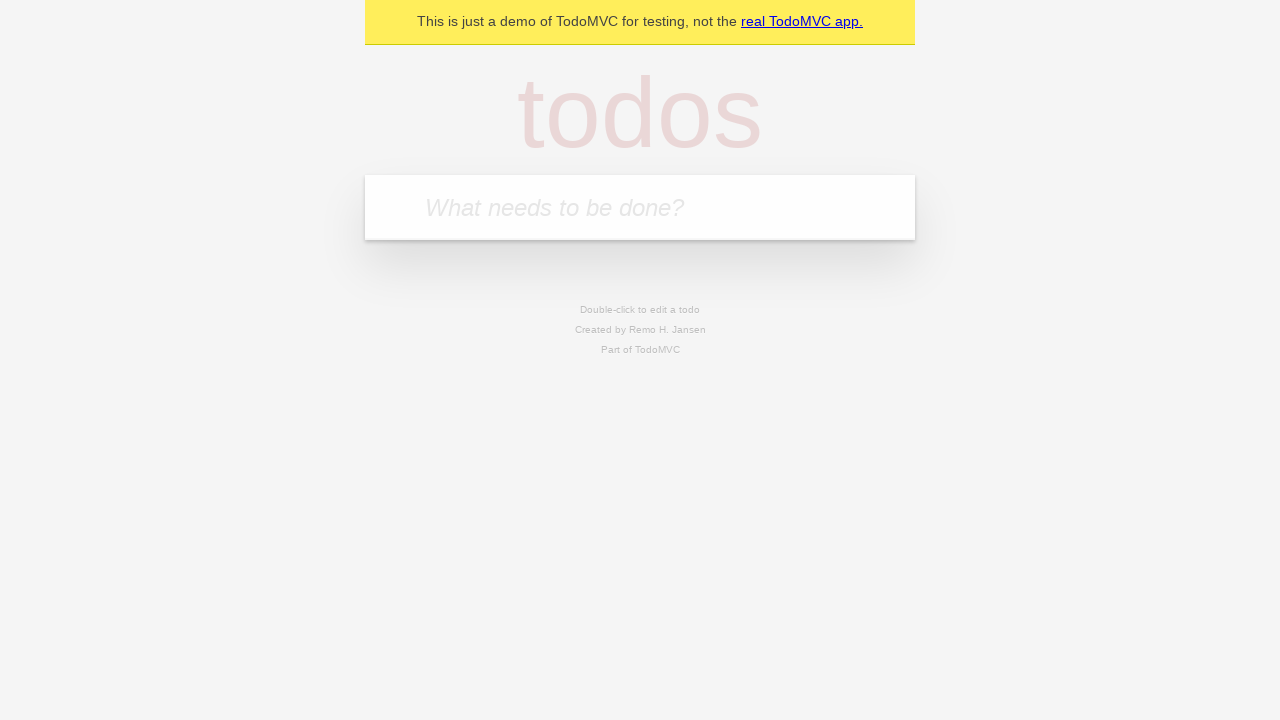

Filled first todo input with 'buy some cheese' on .new-todo
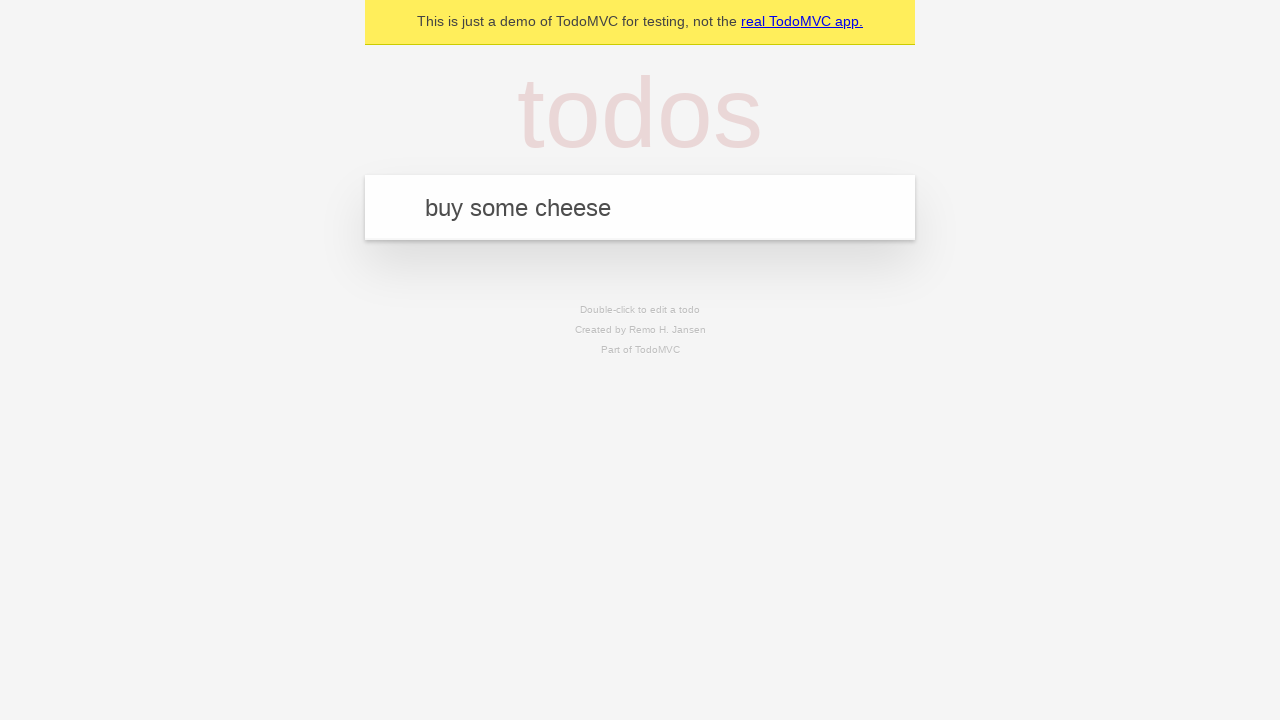

Pressed Enter to create first todo on .new-todo
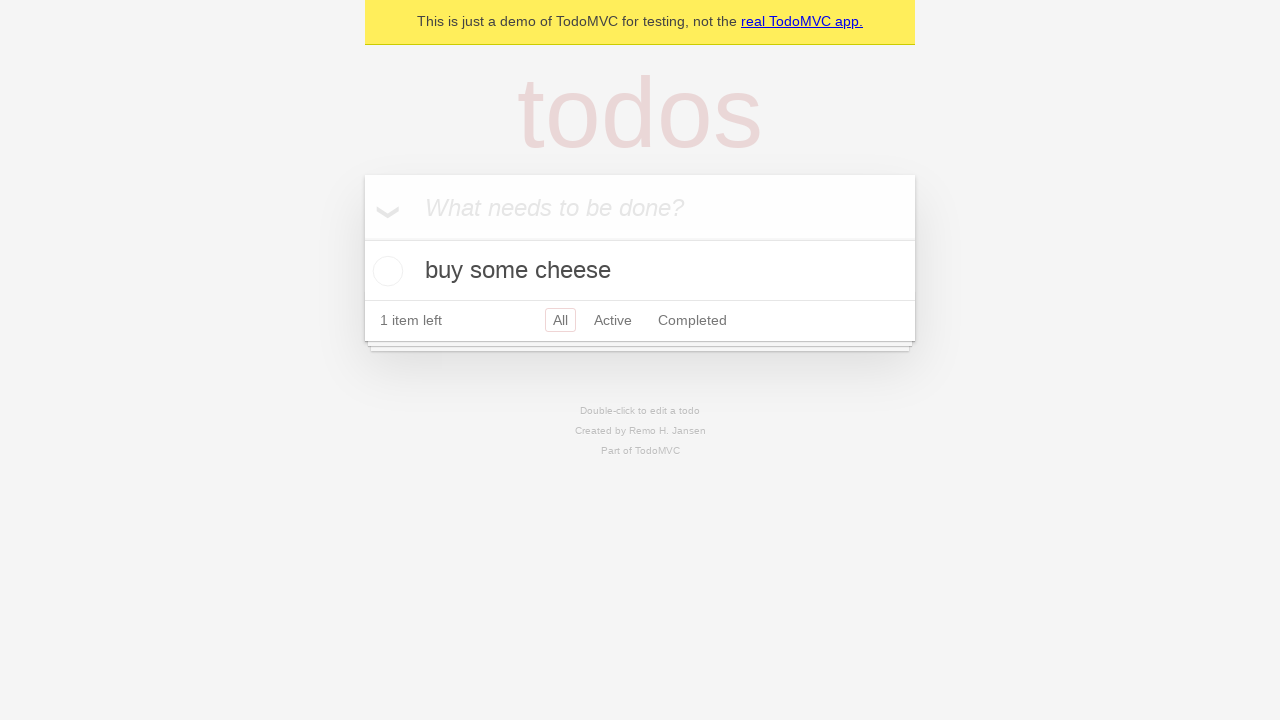

Filled second todo input with 'feed the cat' on .new-todo
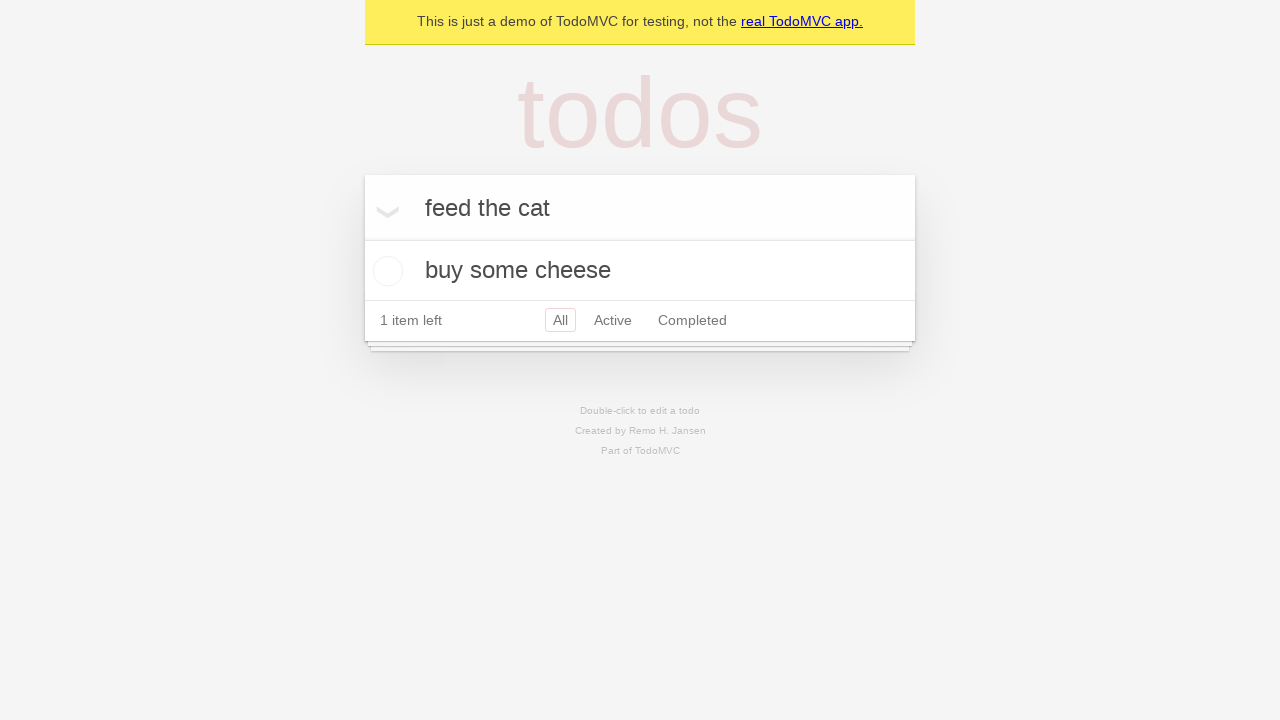

Pressed Enter to create second todo on .new-todo
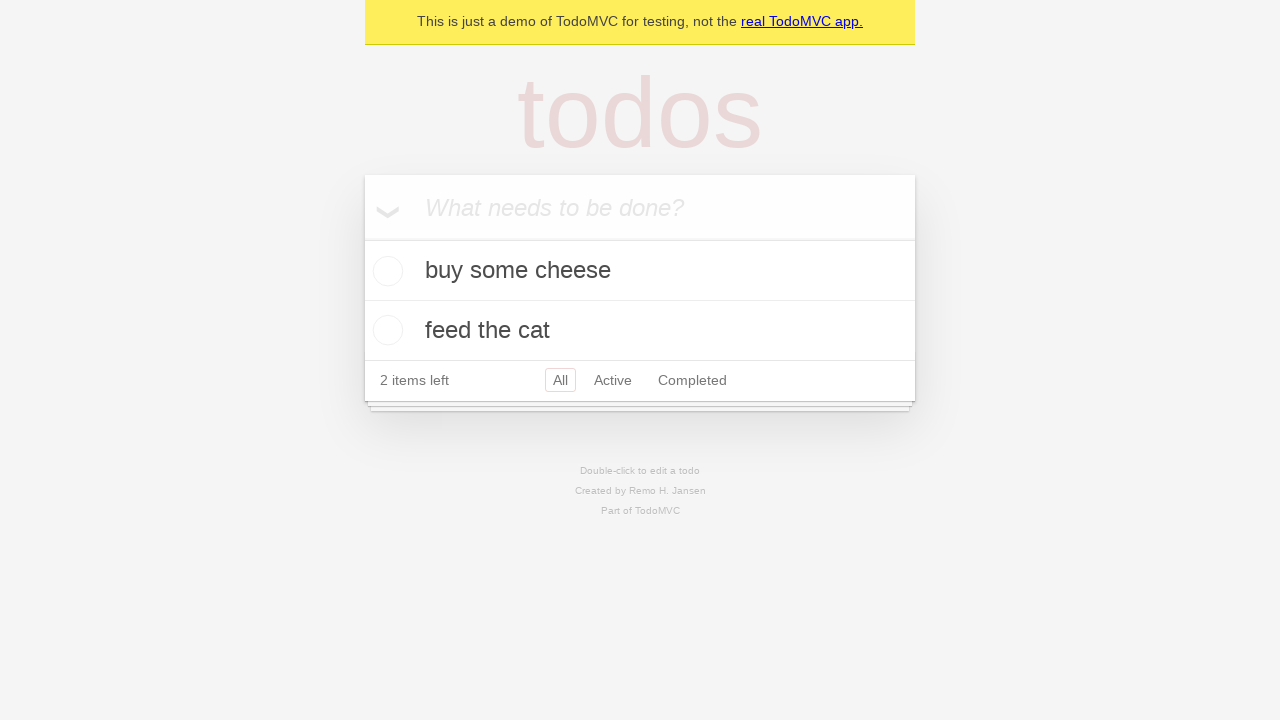

Filled third todo input with 'book a doctors appointment' on .new-todo
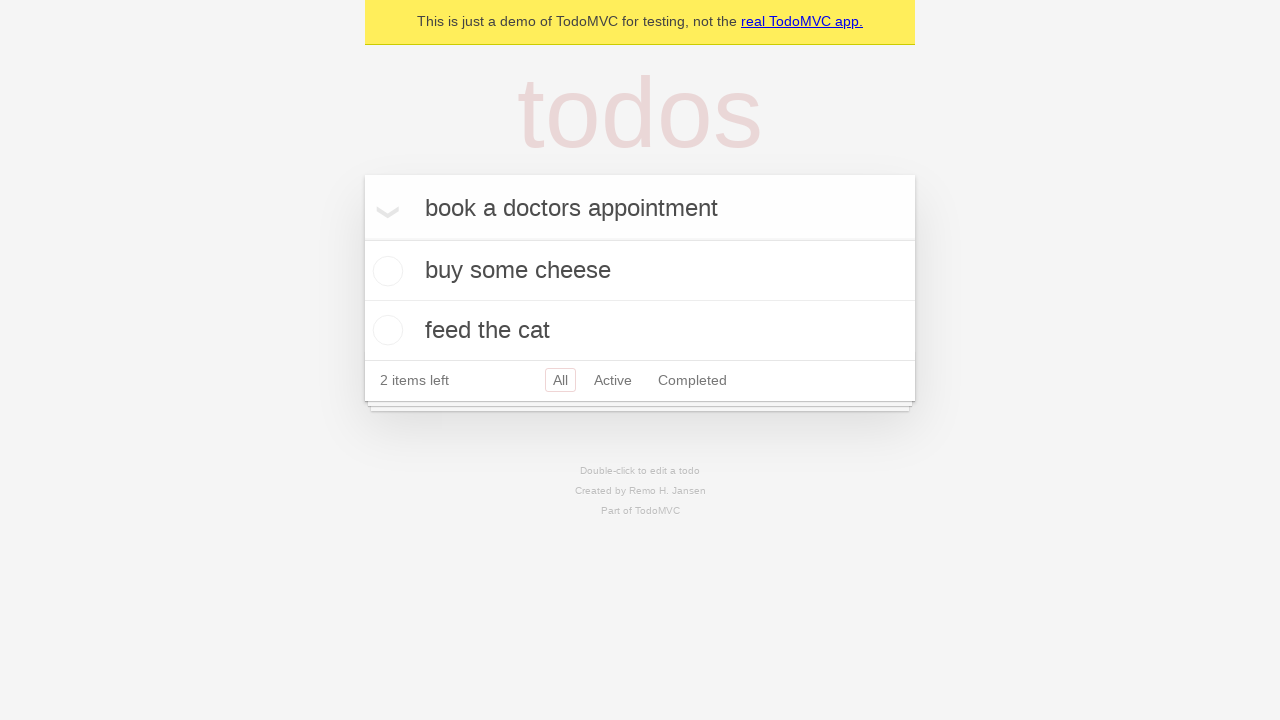

Pressed Enter to create third todo on .new-todo
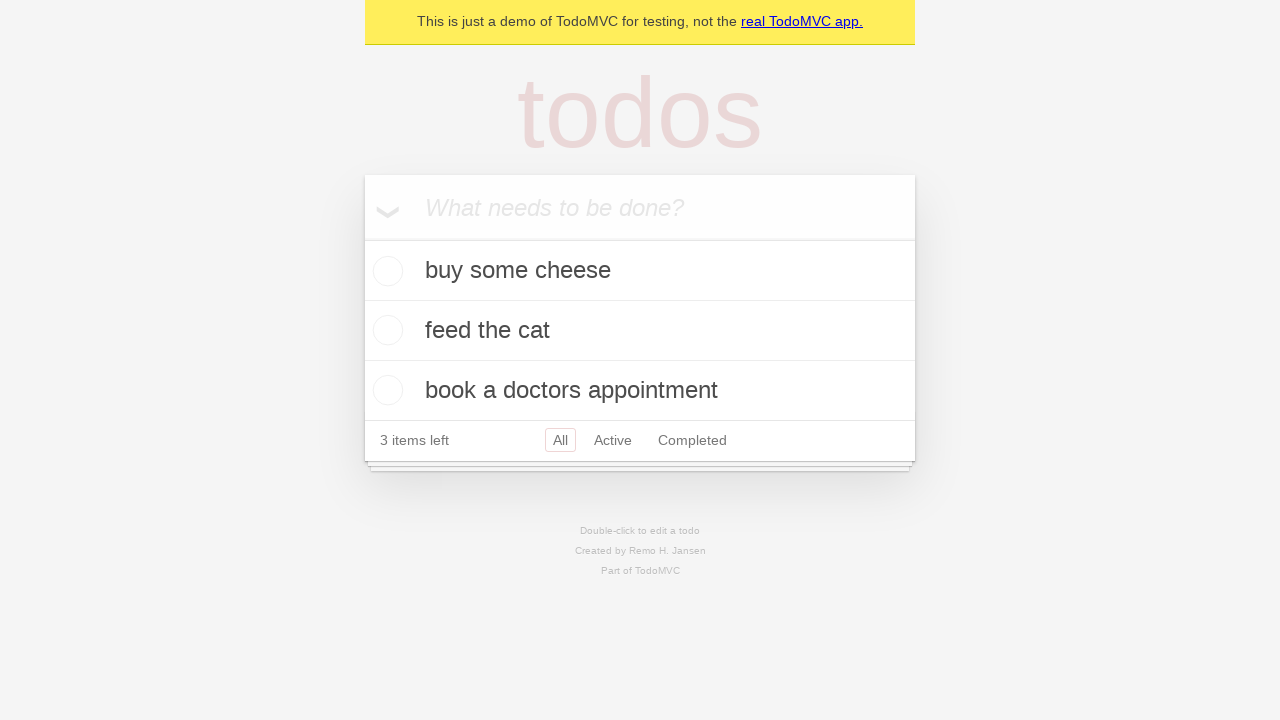

Waited for all three todo items to appear in the list
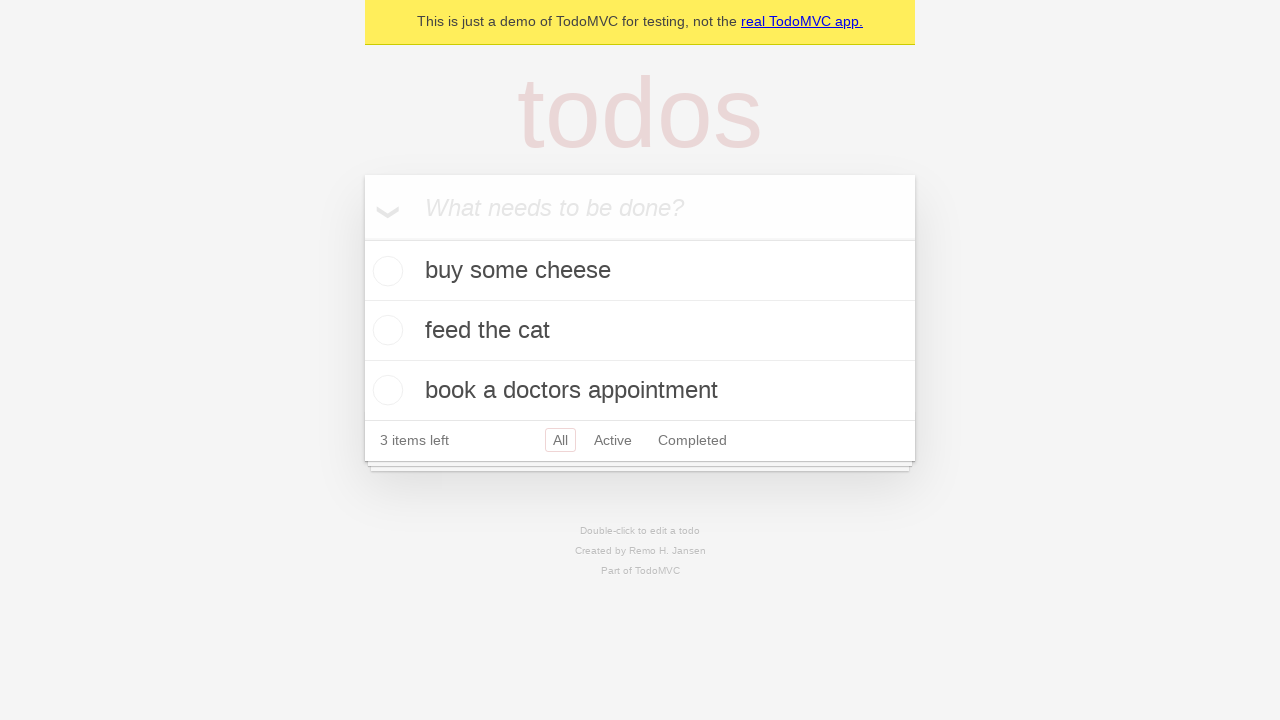

Checked the second todo item as completed at (385, 330) on .todo-list li .toggle >> nth=1
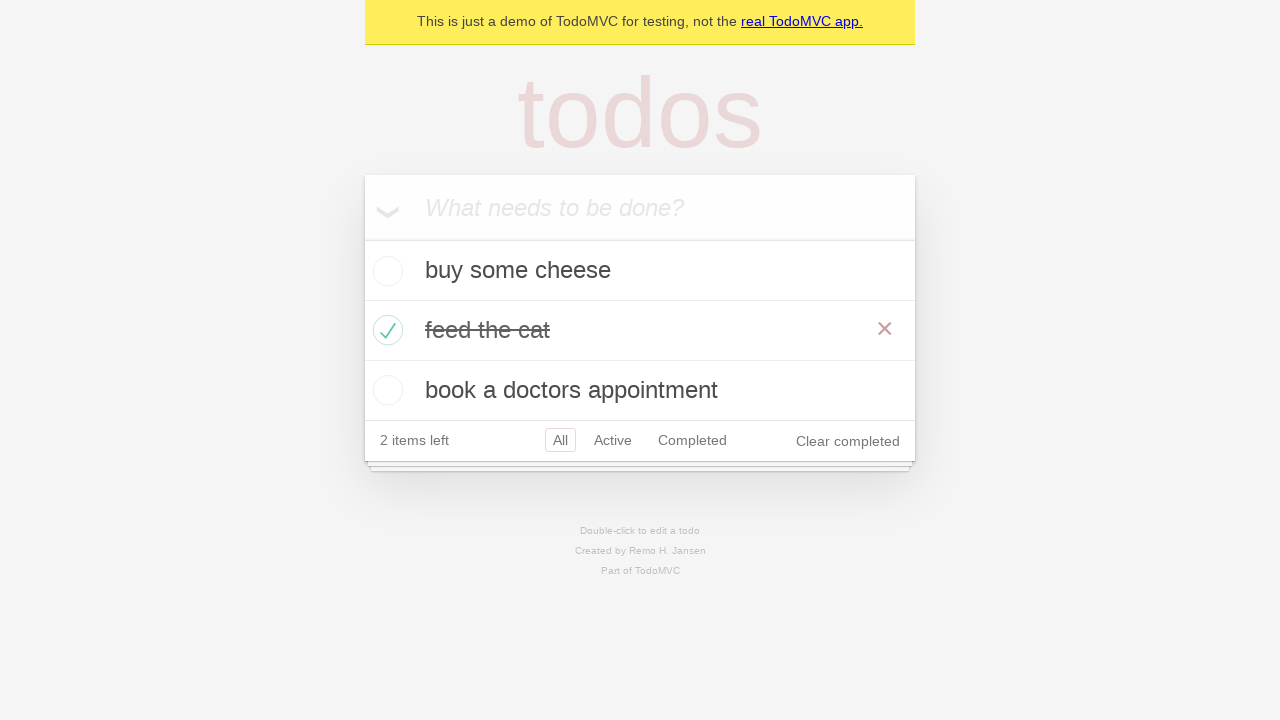

Clicked 'All' filter to show all todos at (560, 440) on .filters >> text=All
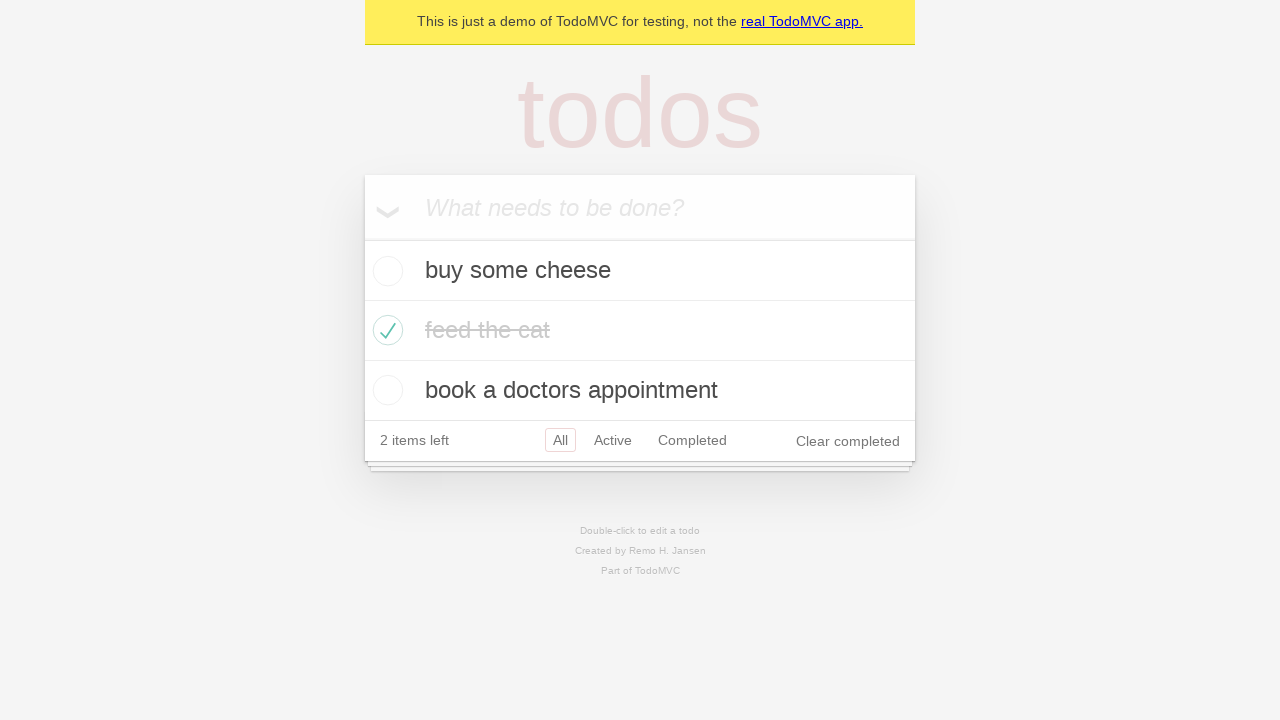

Clicked 'Active' filter to show only active todos at (613, 440) on .filters >> text=Active
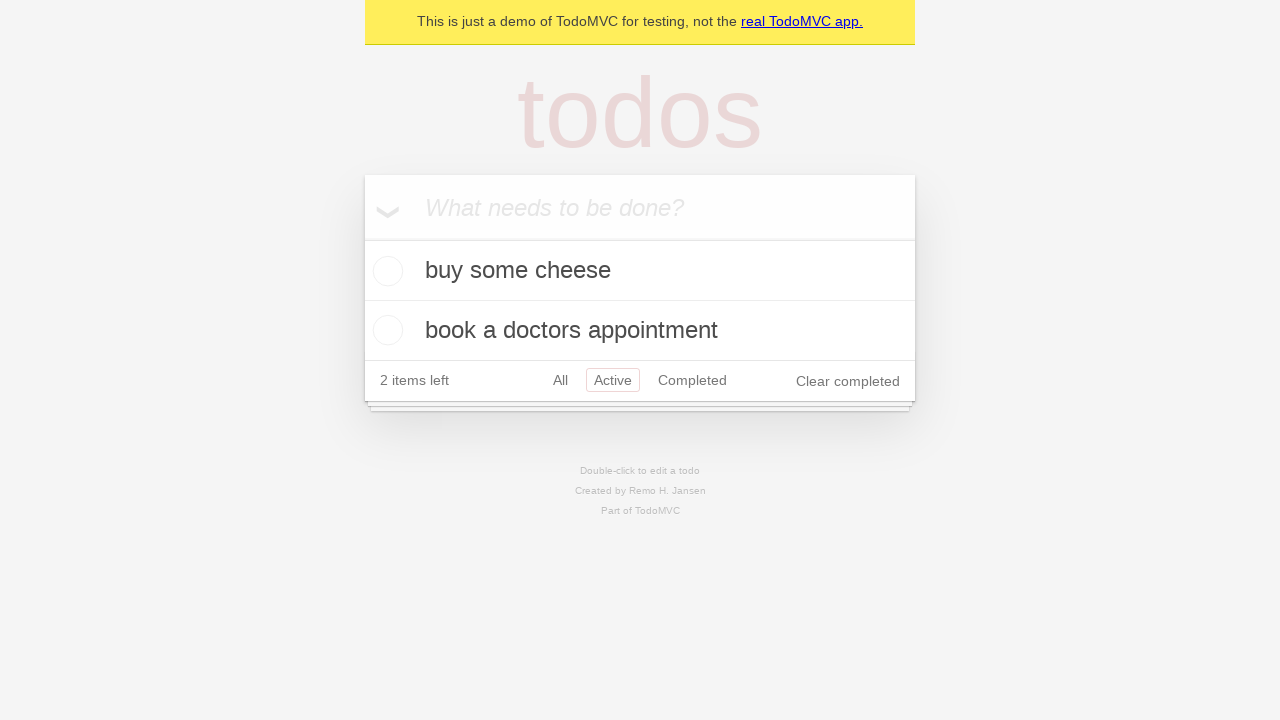

Clicked 'Completed' filter to show only completed todos at (692, 380) on .filters >> text=Completed
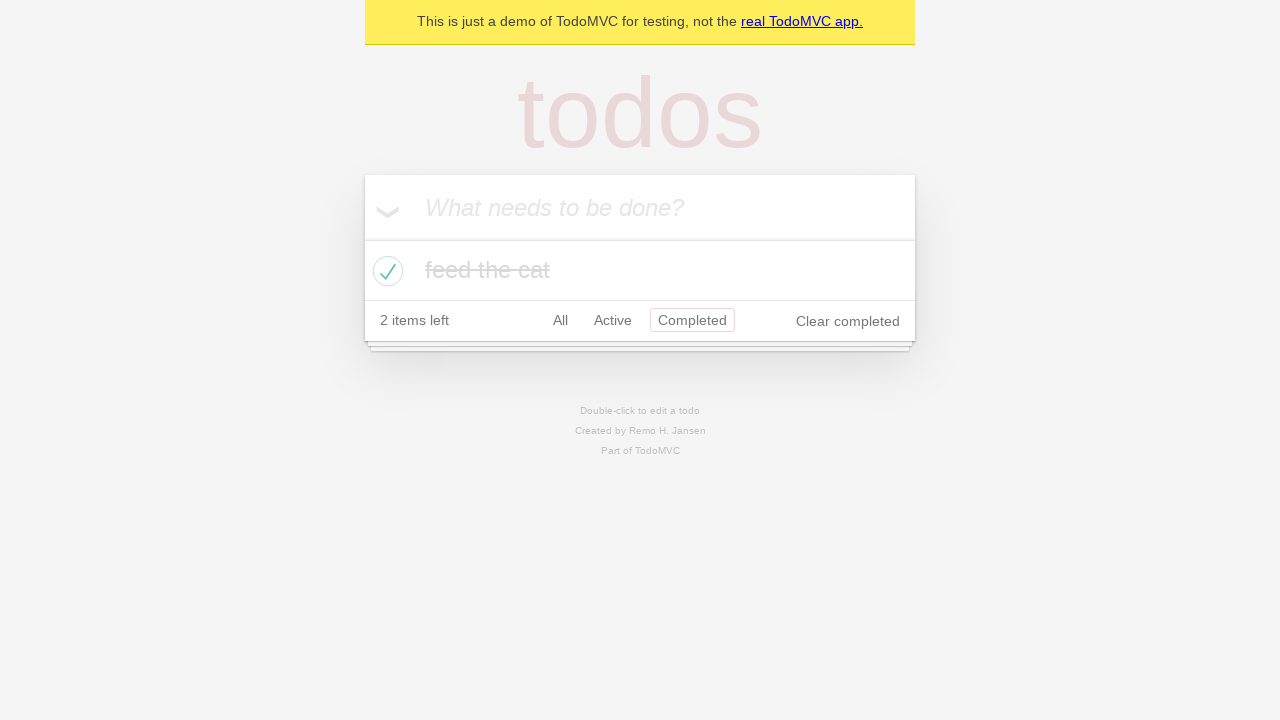

Navigated back to Active filter view
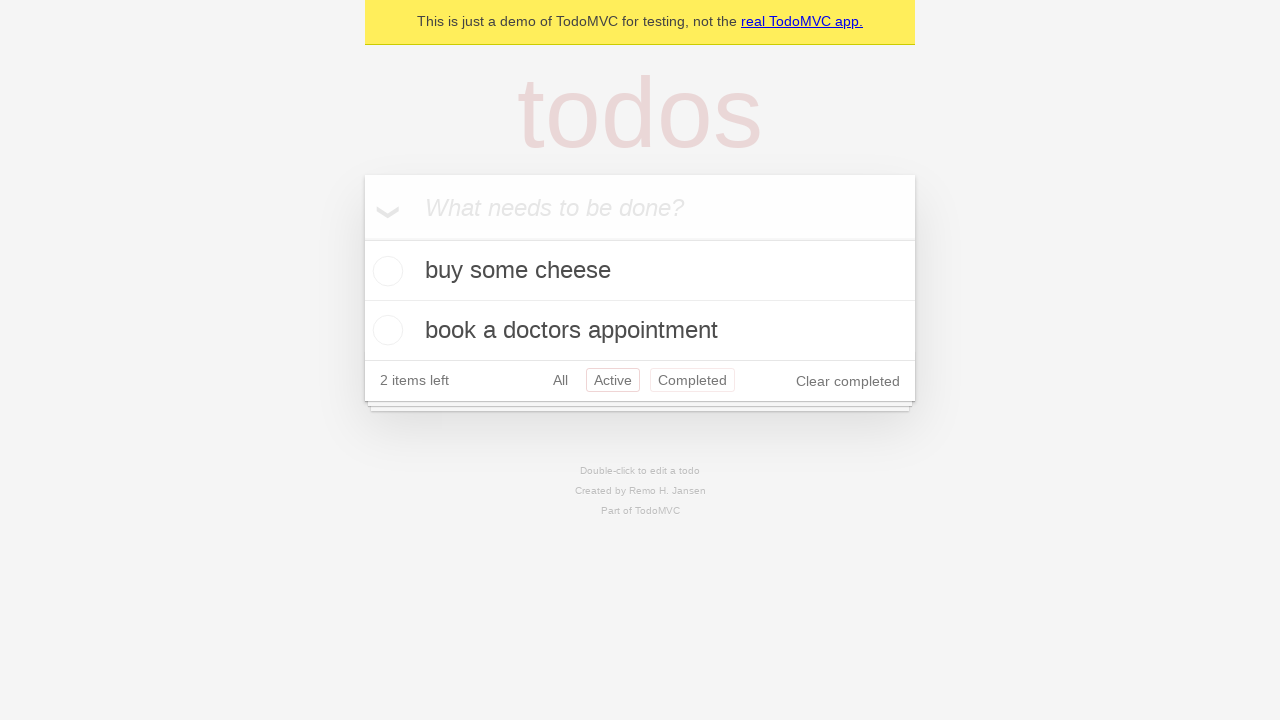

Navigated back to All filter view
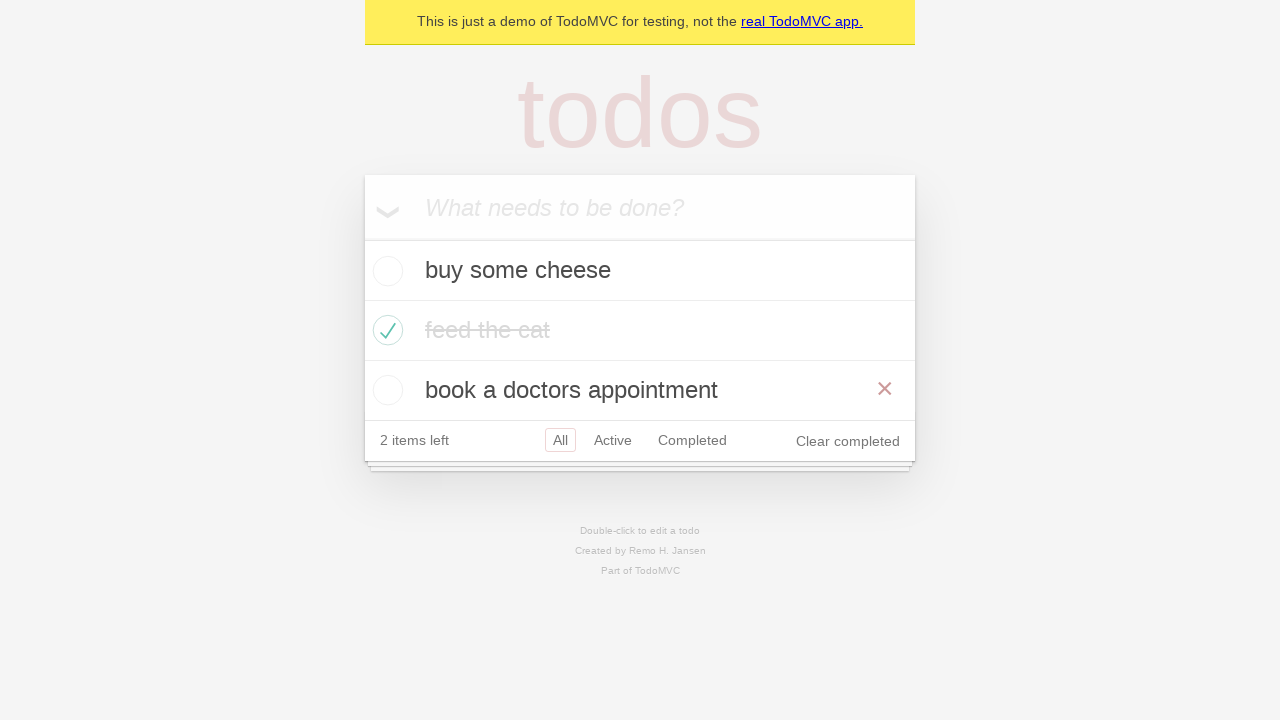

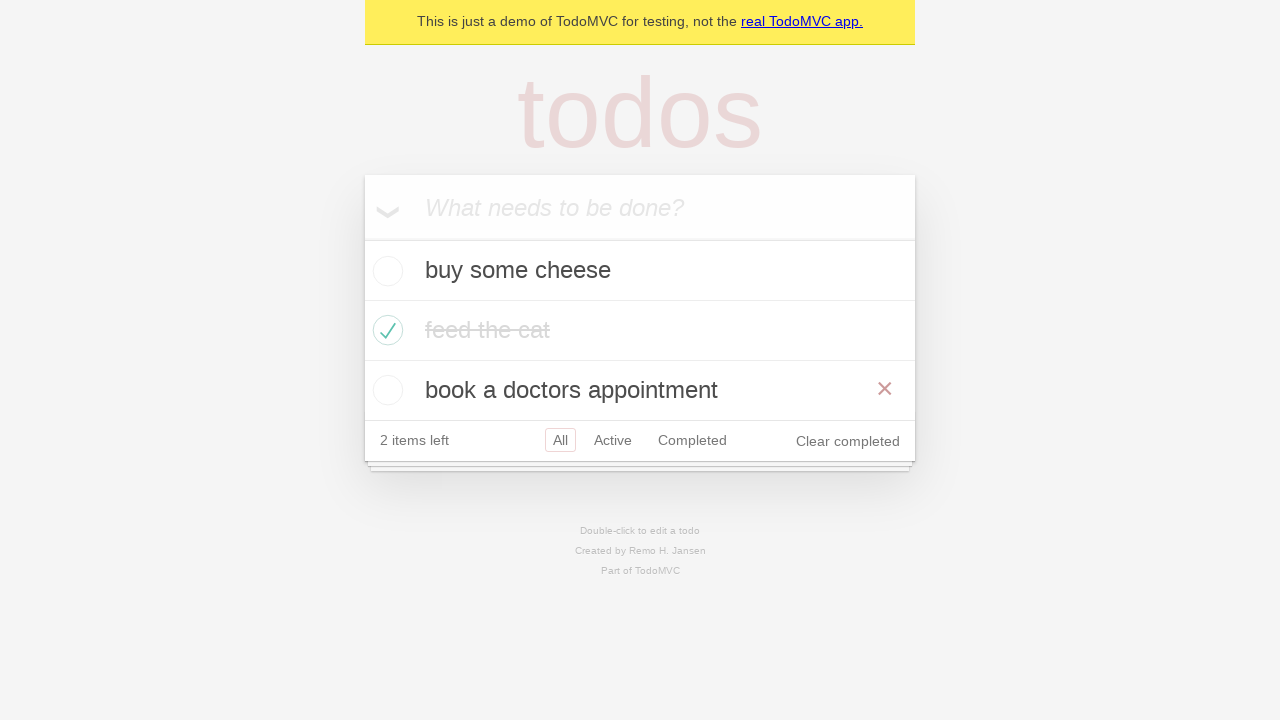